Tests sorting the Due column in ascending order by clicking the column header and verifying the values are sorted correctly

Starting URL: http://the-internet.herokuapp.com/tables

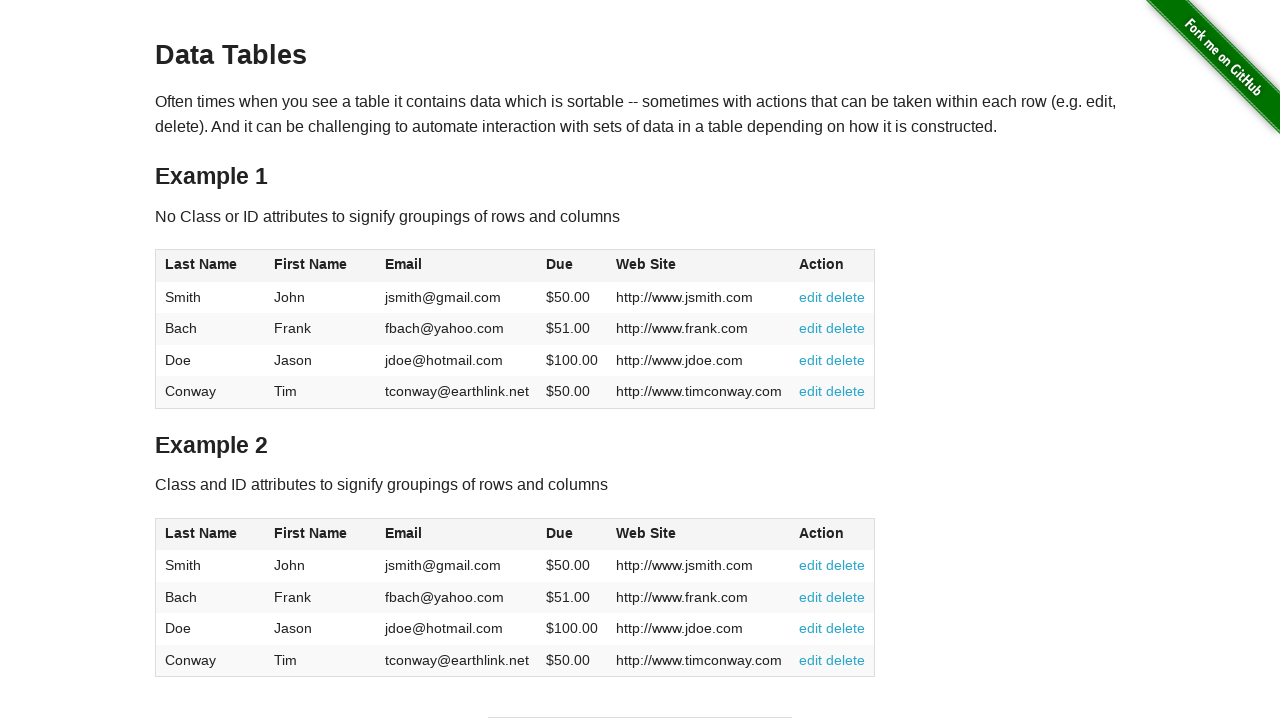

Clicked the Due column header to sort in ascending order at (572, 266) on #table1 thead tr th:nth-of-type(4)
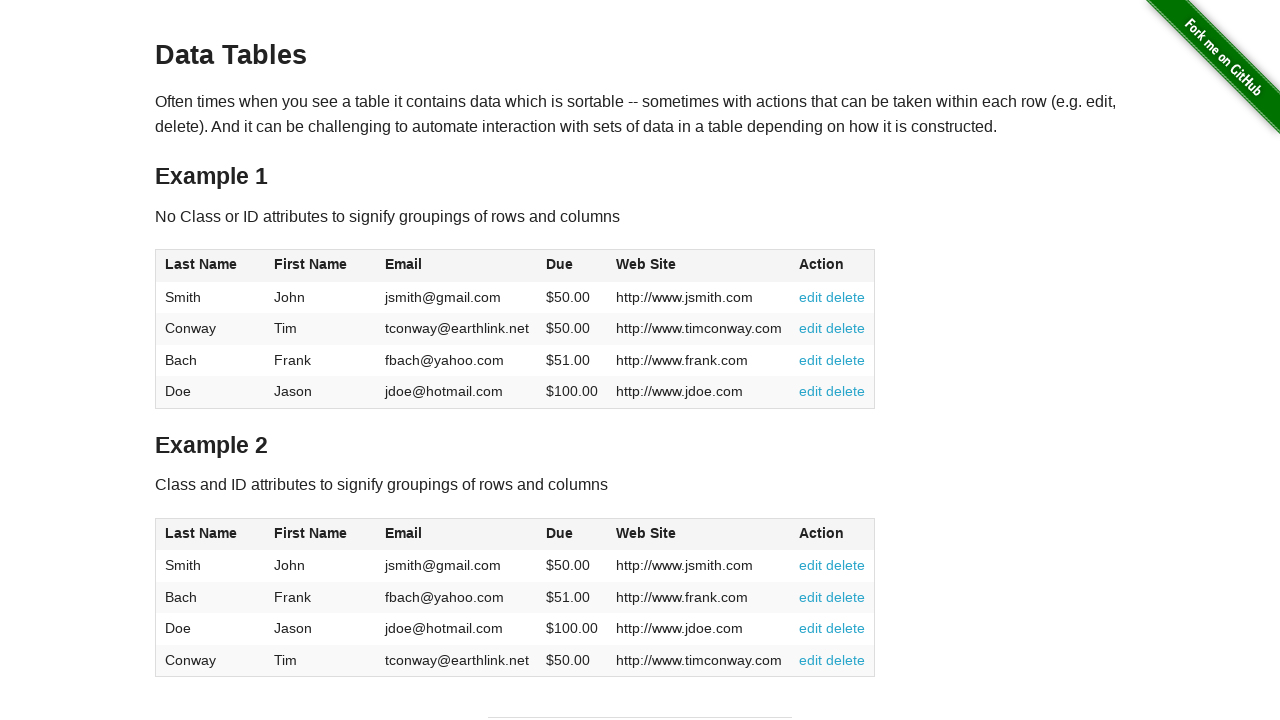

Due column cells are present and visible
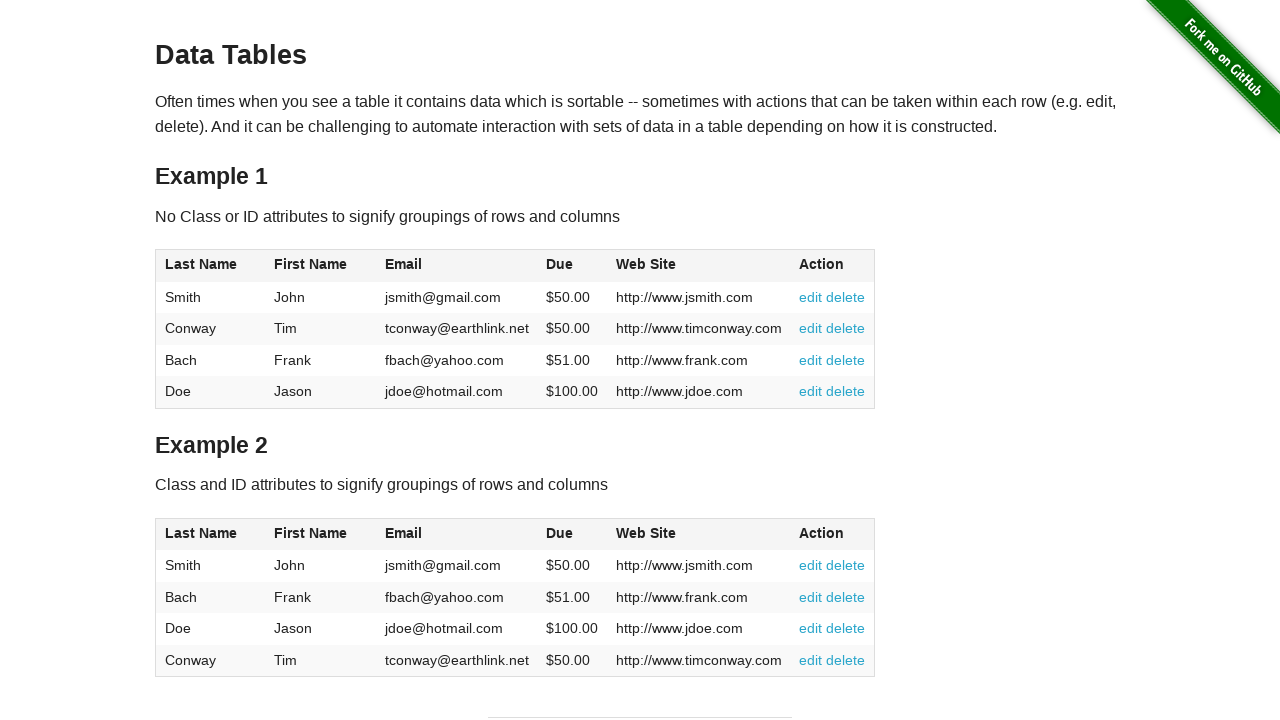

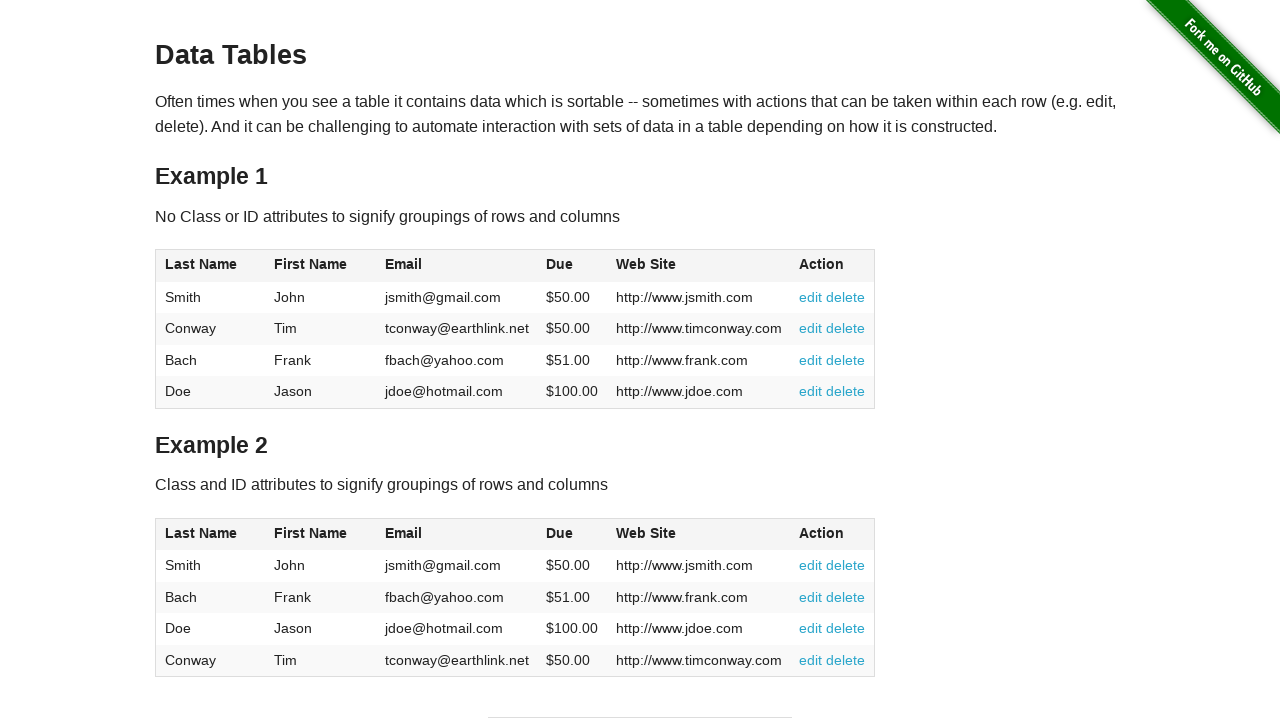